Opens the TrustedHousesitters website and verifies that the page loads correctly by checking the URL contains the expected domain.

Starting URL: https://www.trustedhousesitters.com/

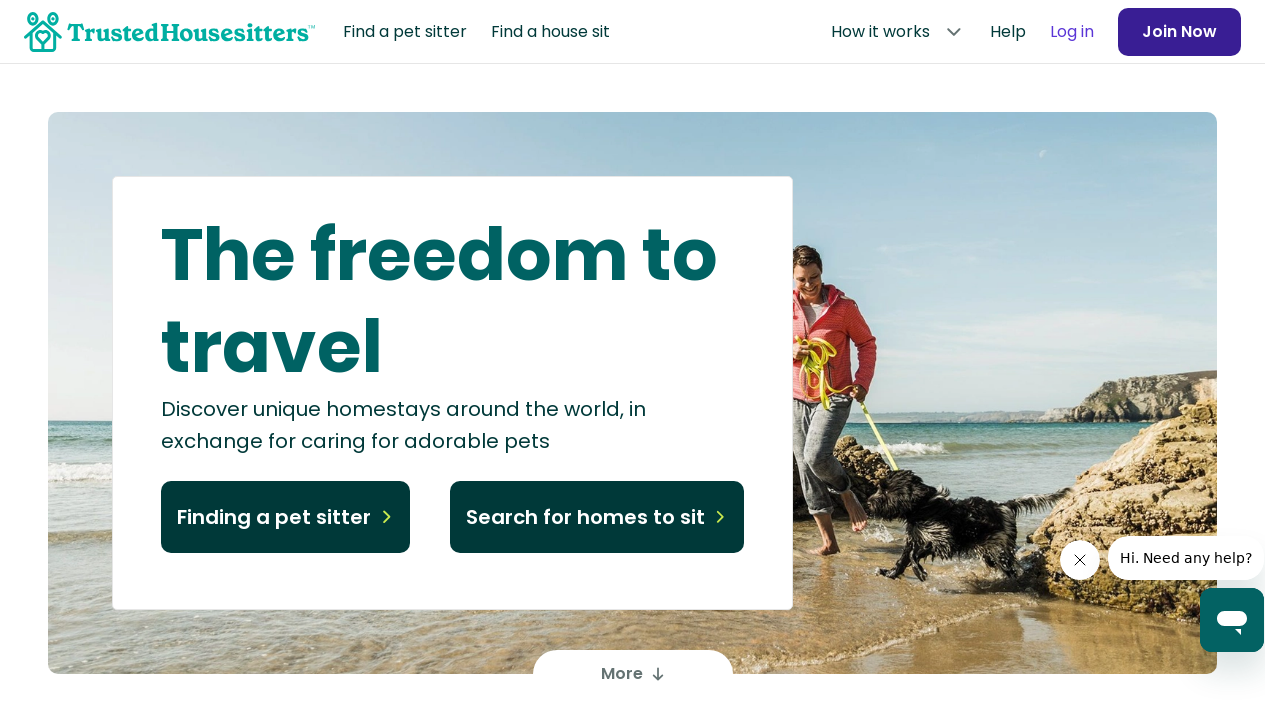

Navigated to TrustedHousesitters website
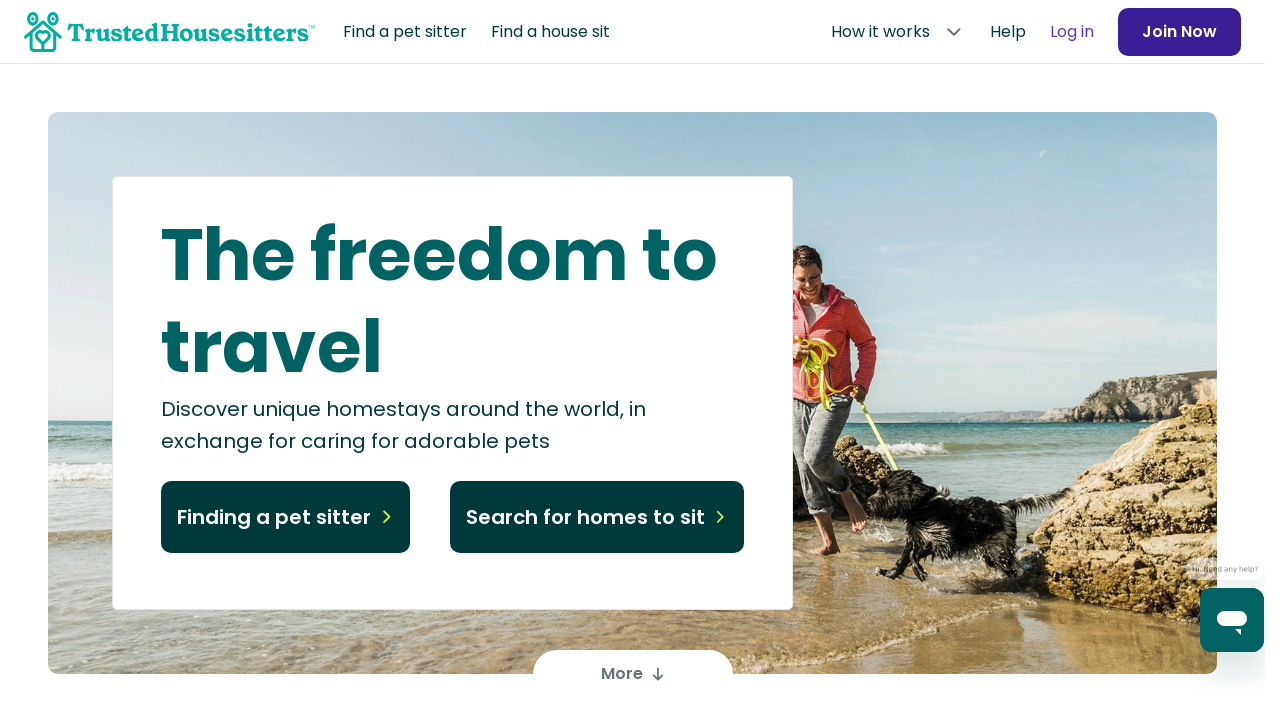

Page DOM content loaded
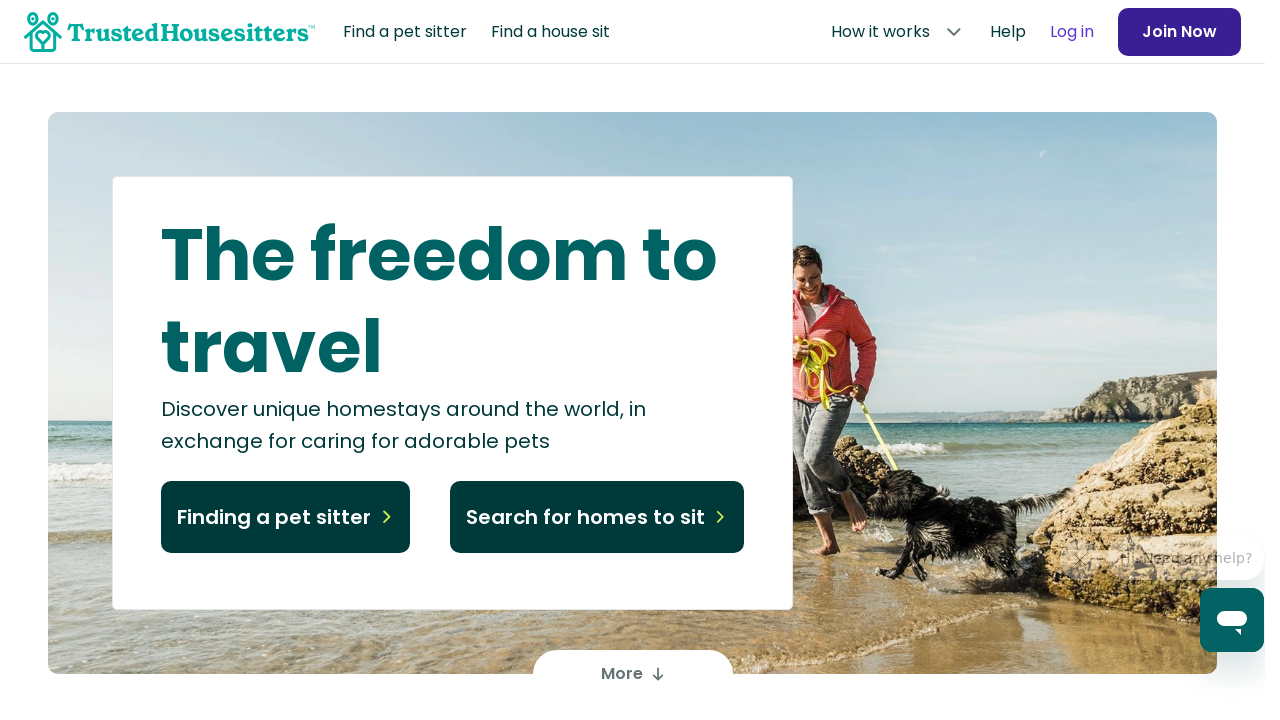

Verified URL contains 'trustedhousesitters' domain
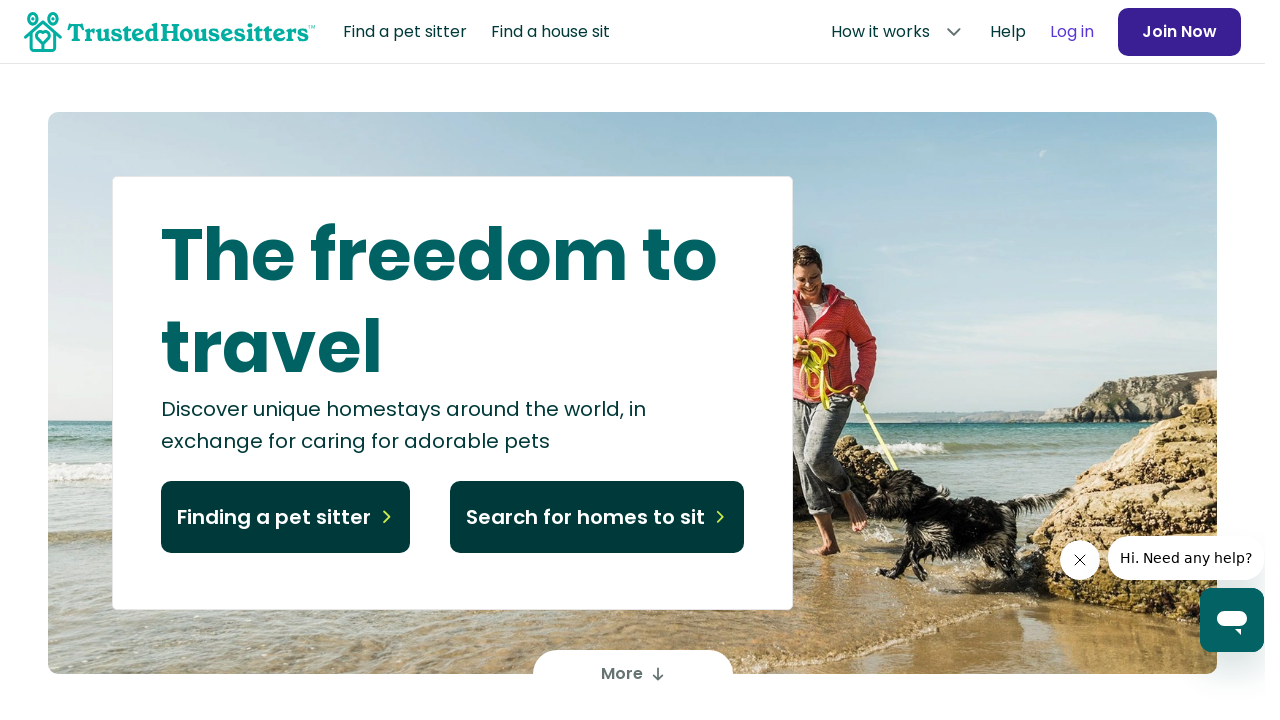

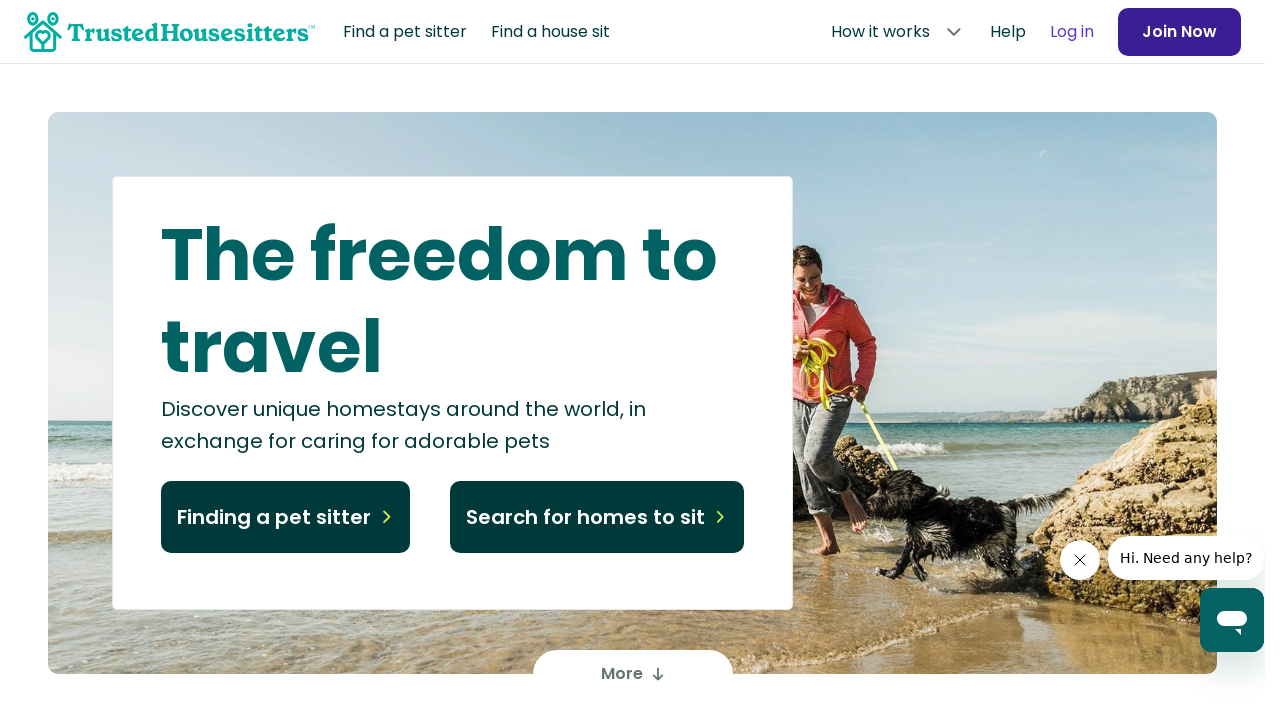